Navigates to Rahul Shetty Academy website and verifies the page loads by checking the title is present

Starting URL: http://www.rahulshettyacademy.com/

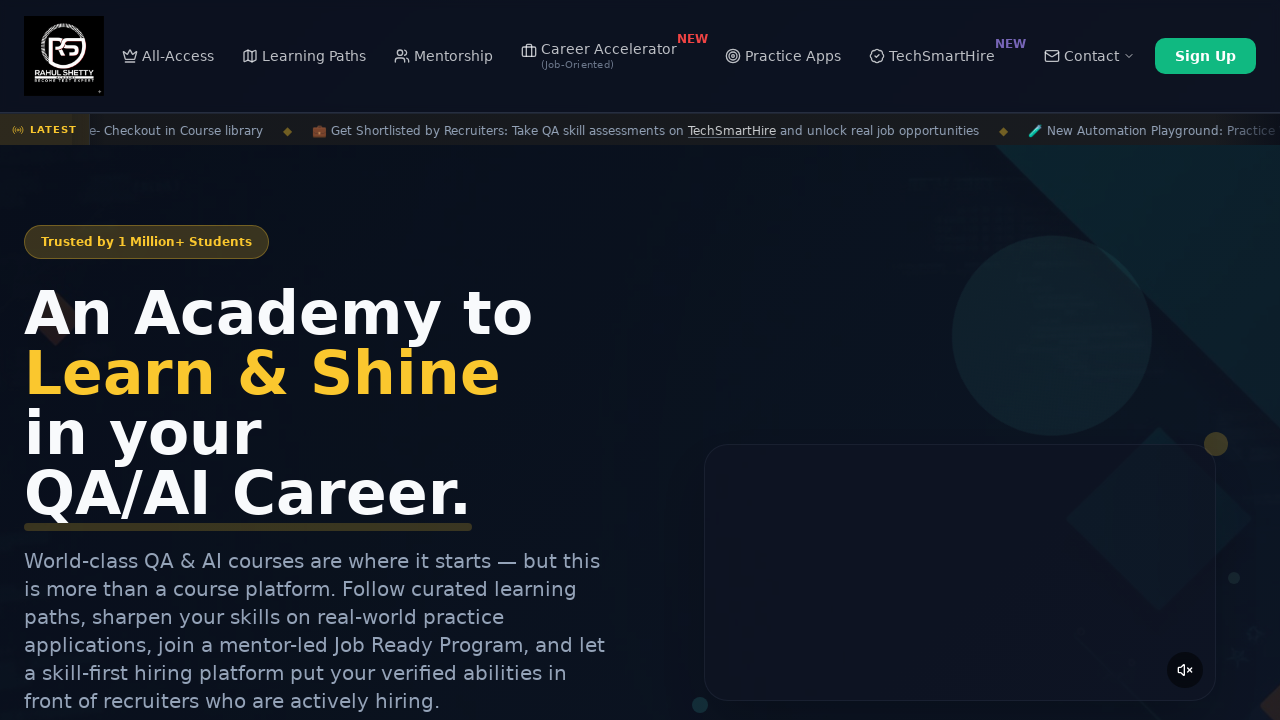

Navigated to Rahul Shetty Academy website
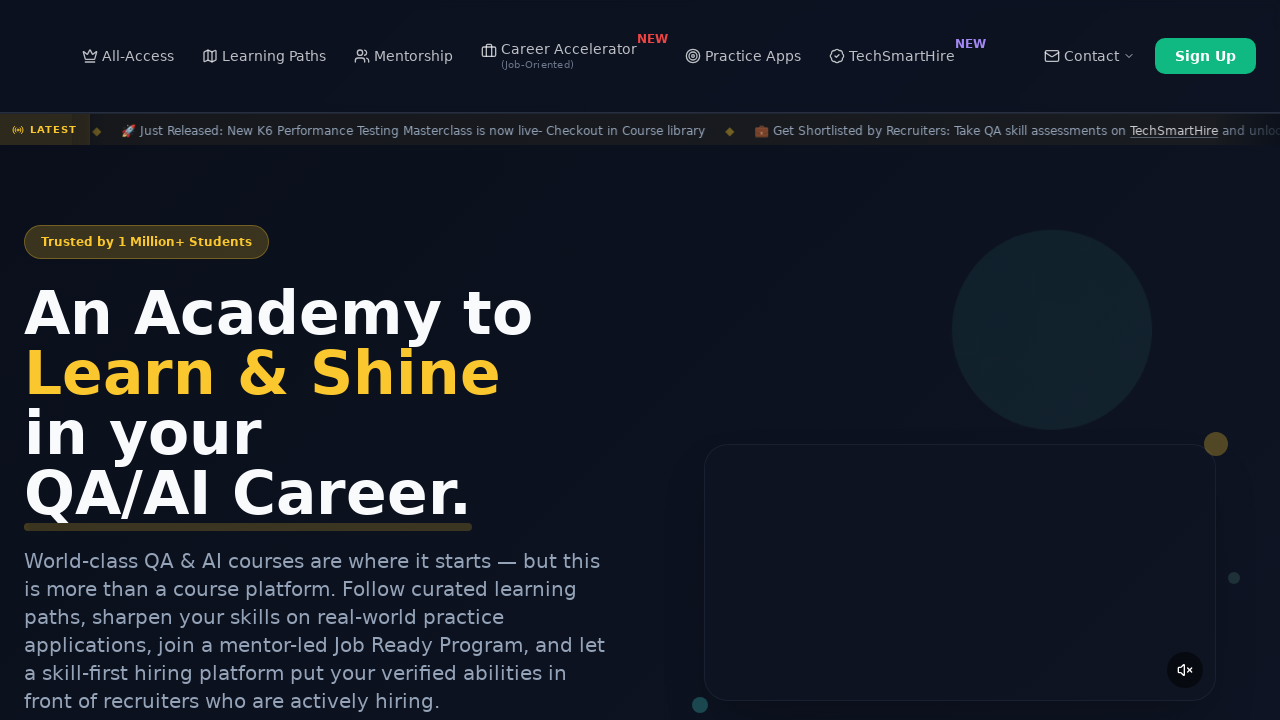

Page loaded - DOM content ready
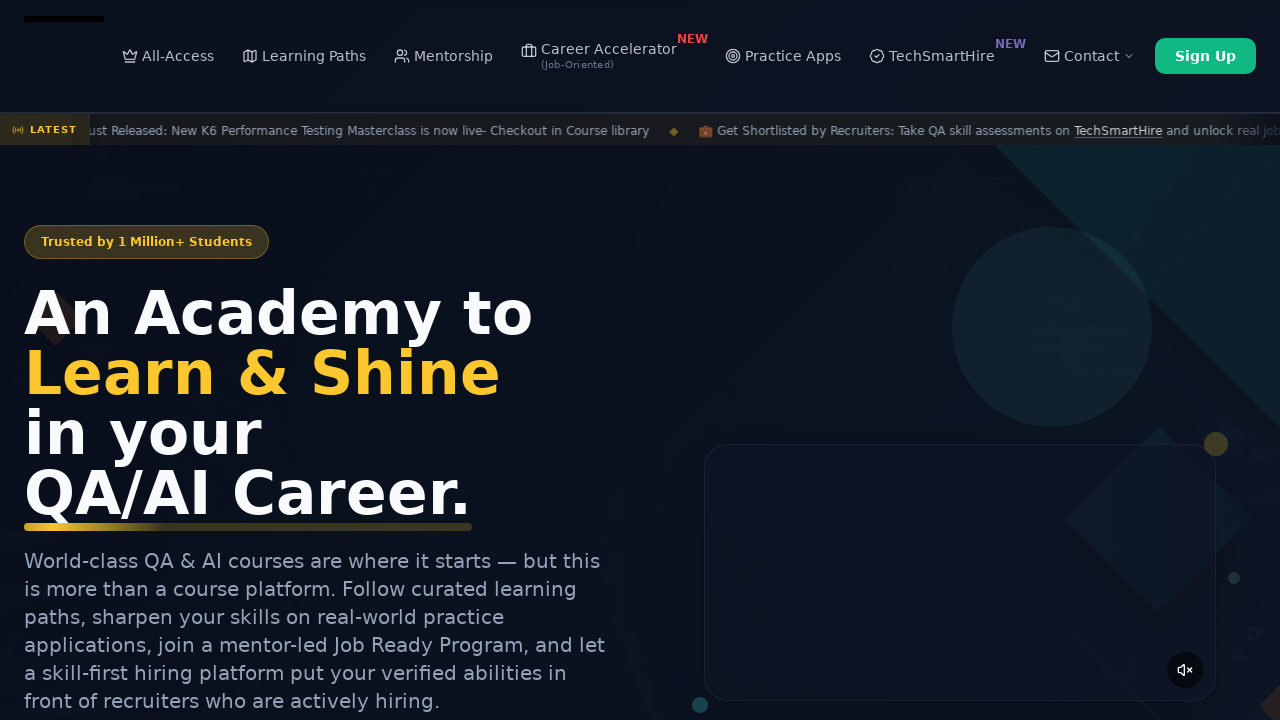

Verified page title is present: 'Rahul Shetty Academy | QA Automation, Playwright, AI Testing & Online Training'
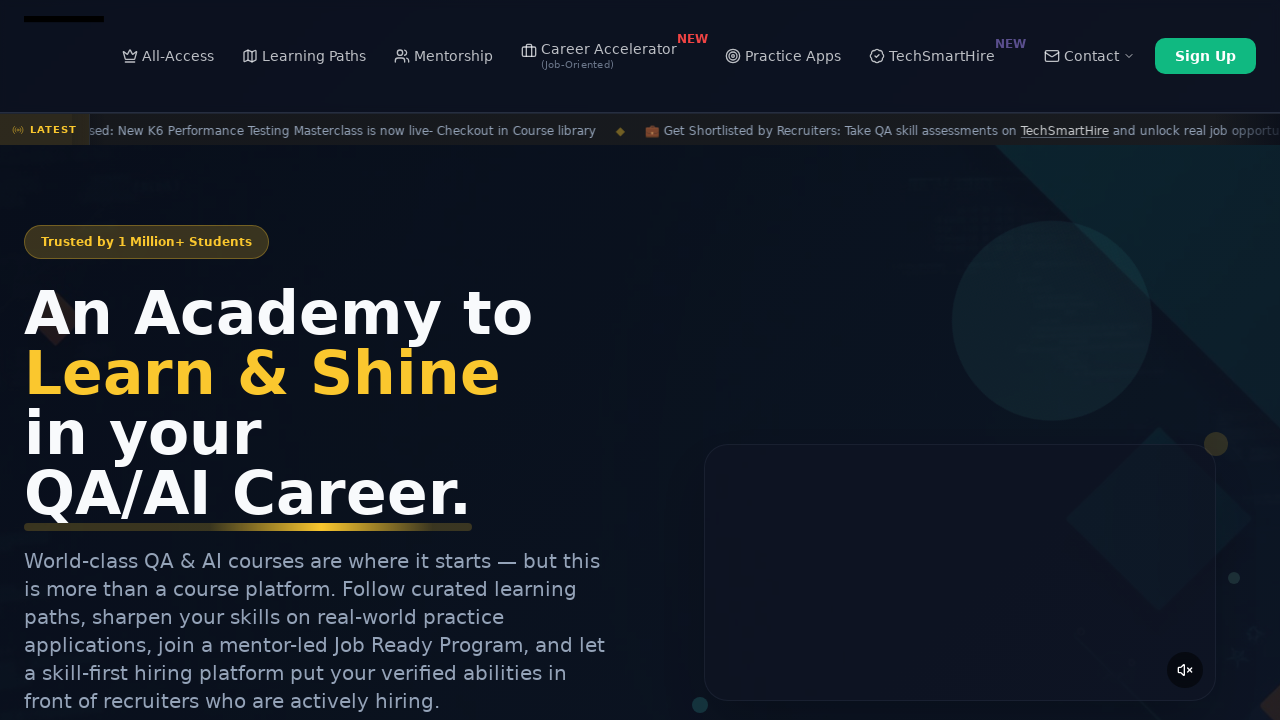

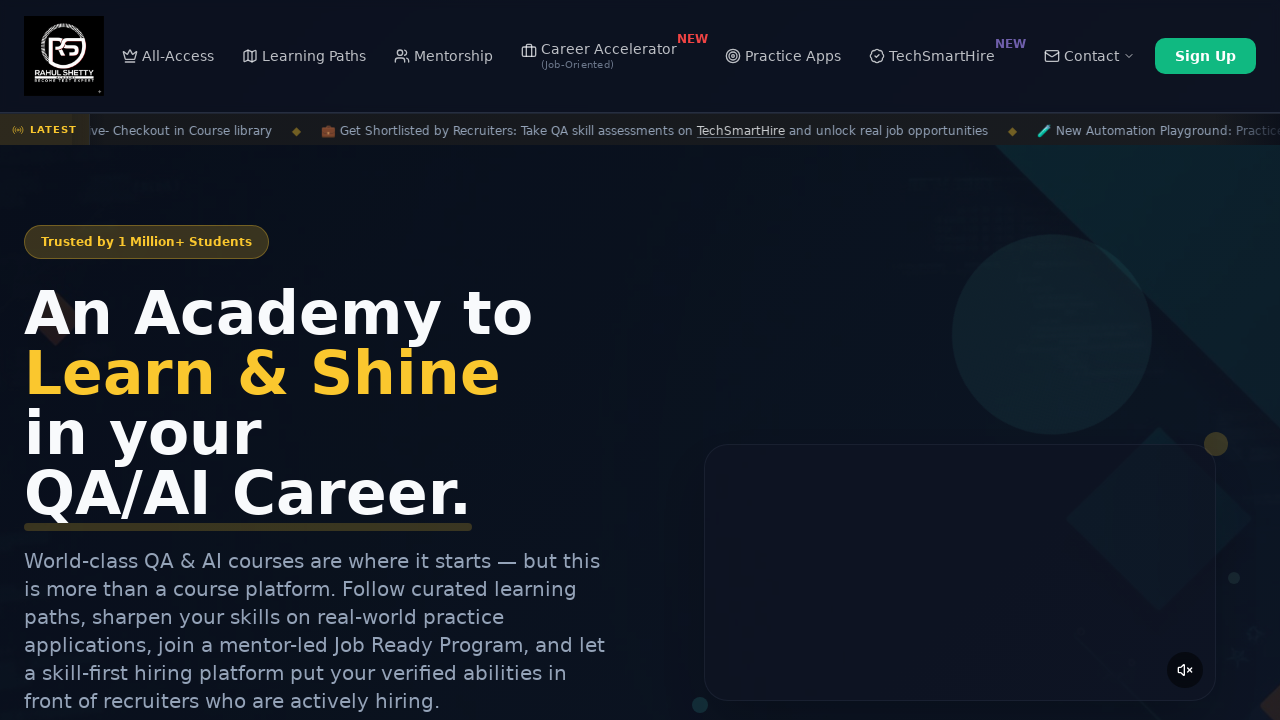